Tests that clicking the Due column header sorts the table data in ascending order by verifying the values are properly sorted

Starting URL: http://the-internet.herokuapp.com/tables

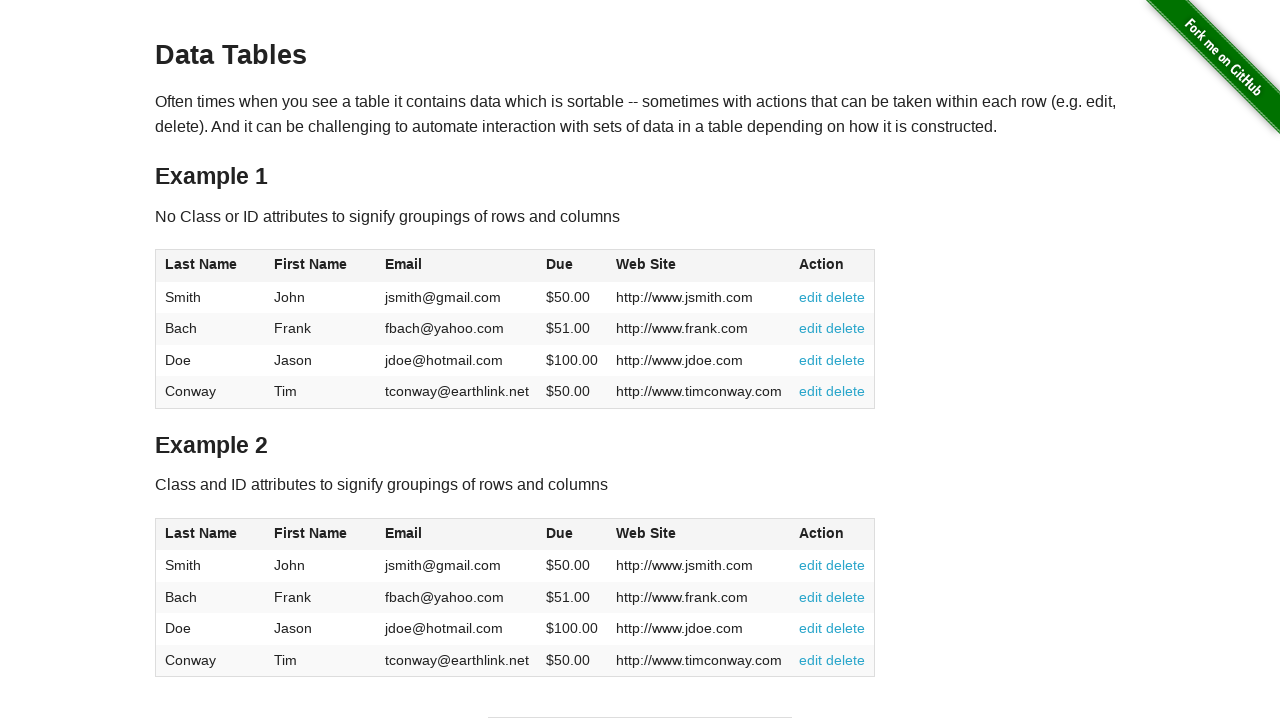

Clicked Due column header to sort in ascending order at (572, 266) on #table1 thead tr th:nth-of-type(4)
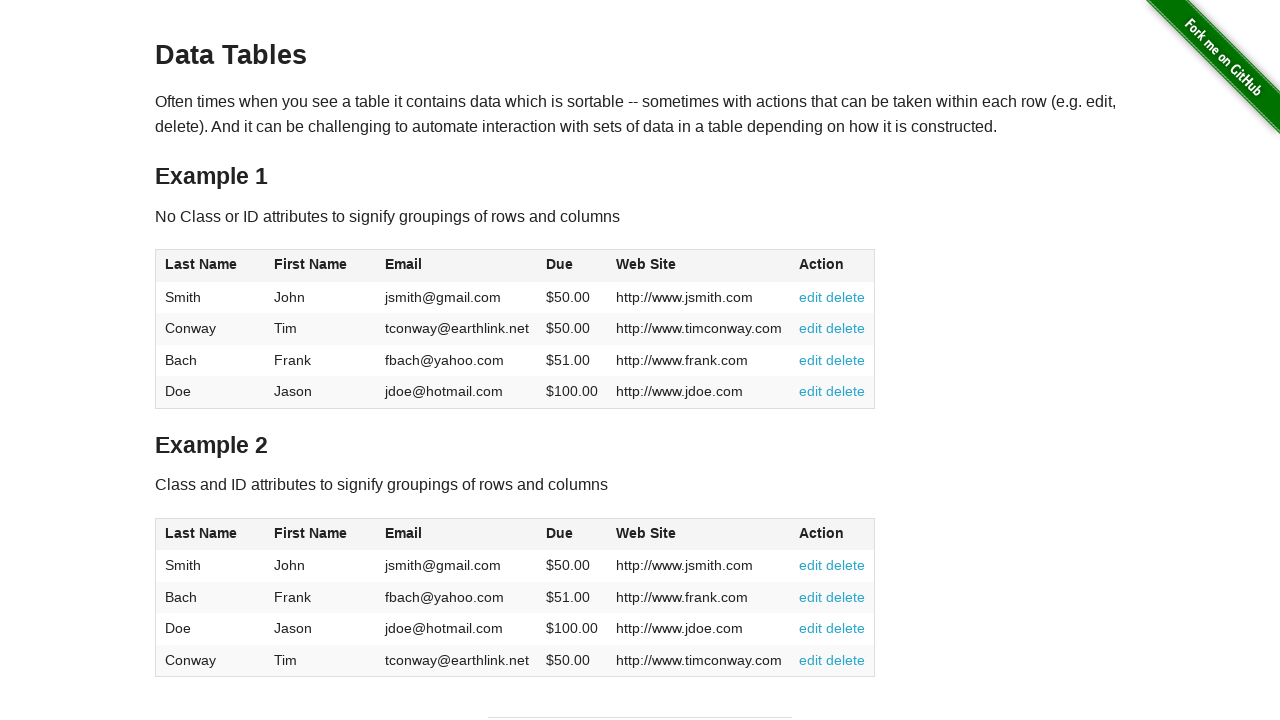

Verified Due column cells are present in table body
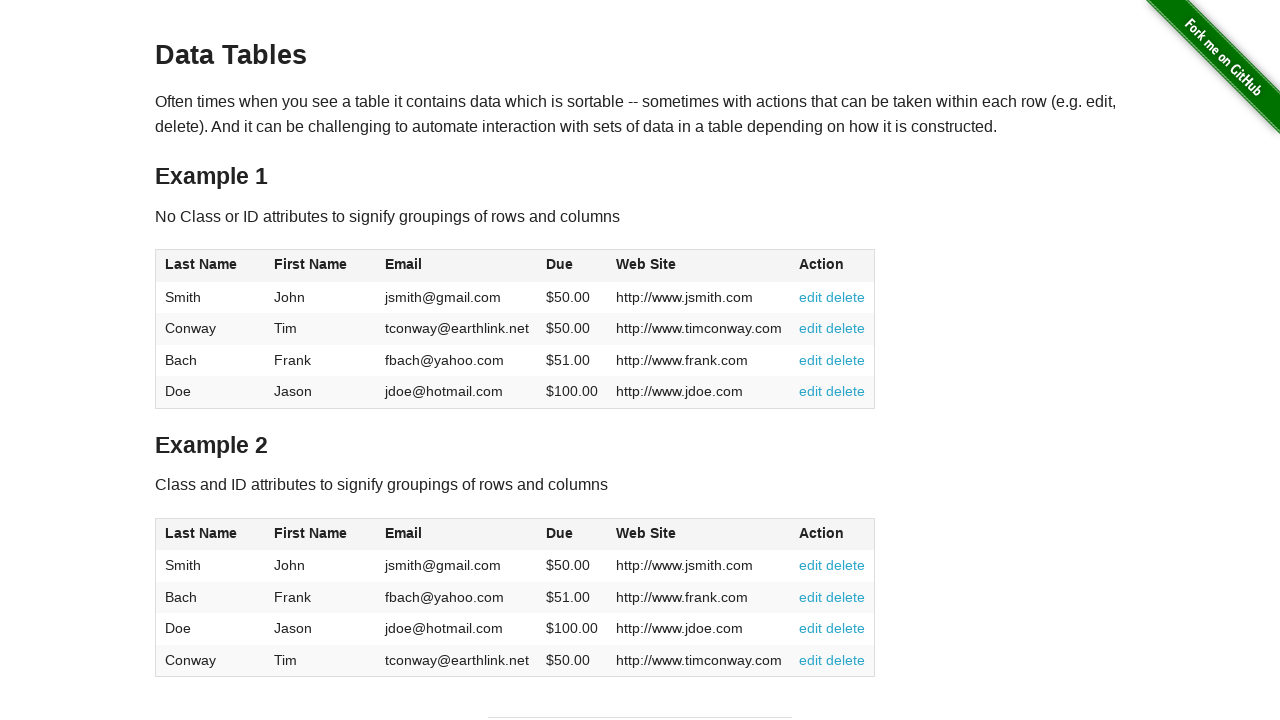

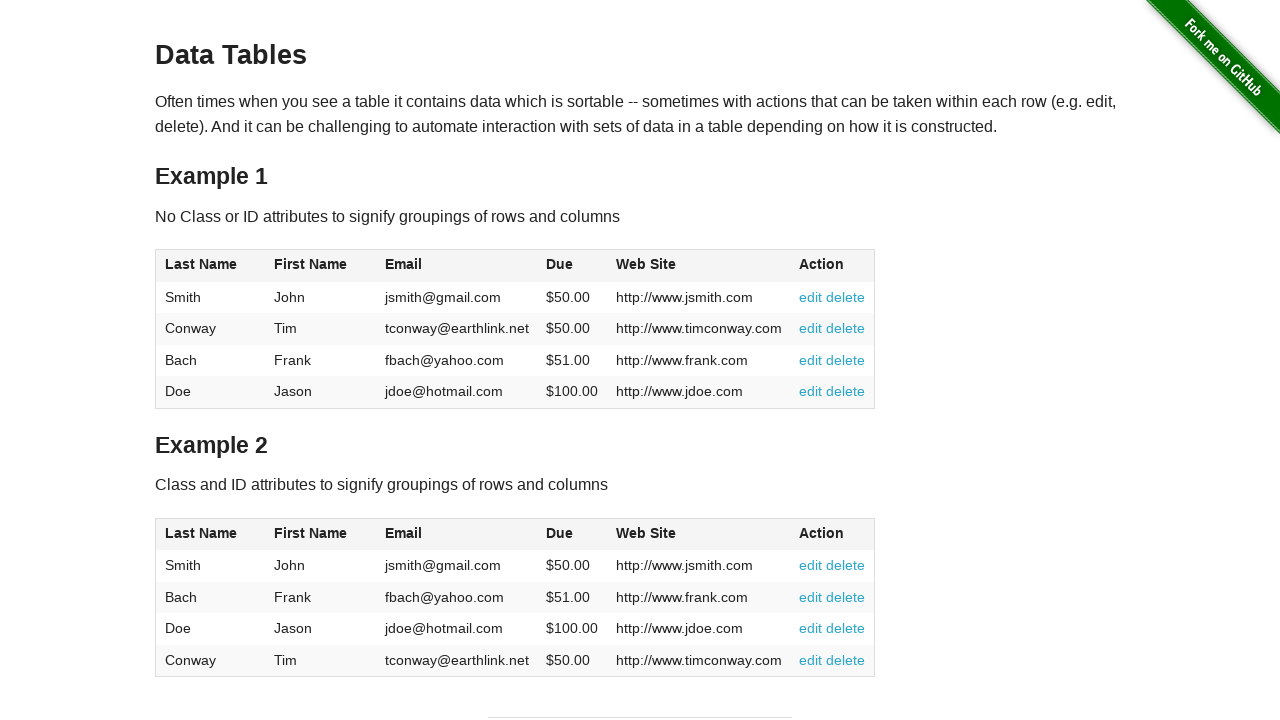